Tests form submission by reading a value from an element's attribute, calculating a mathematical formula, filling the result, clicking checkbox and radio button, then submitting.

Starting URL: http://suninjuly.github.io/get_attribute.html

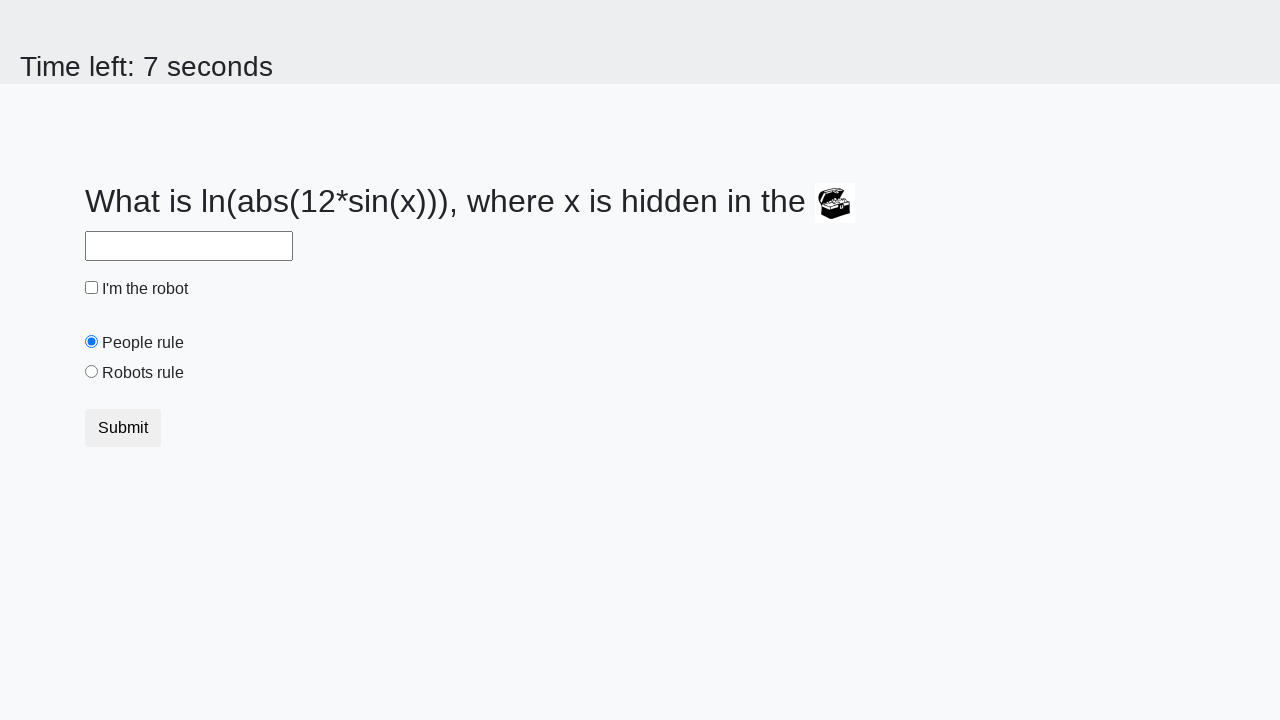

Located image element with valuex attribute
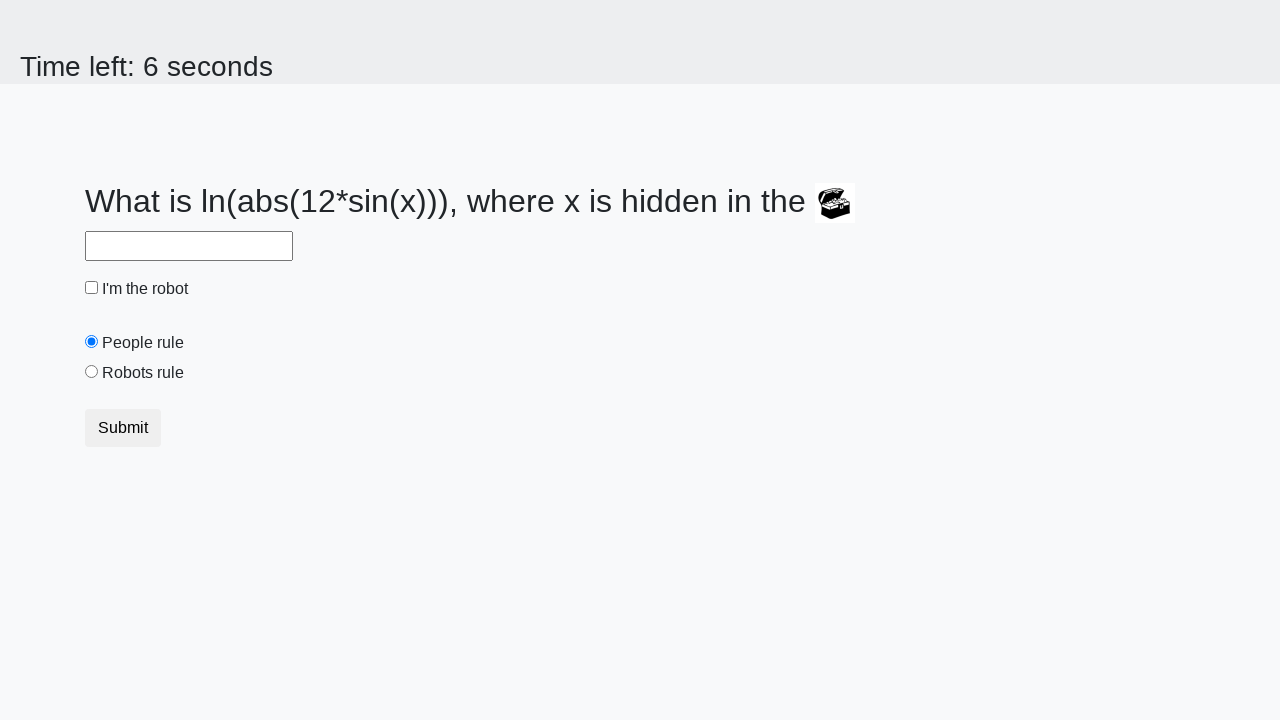

Retrieved valuex attribute from image element: 443
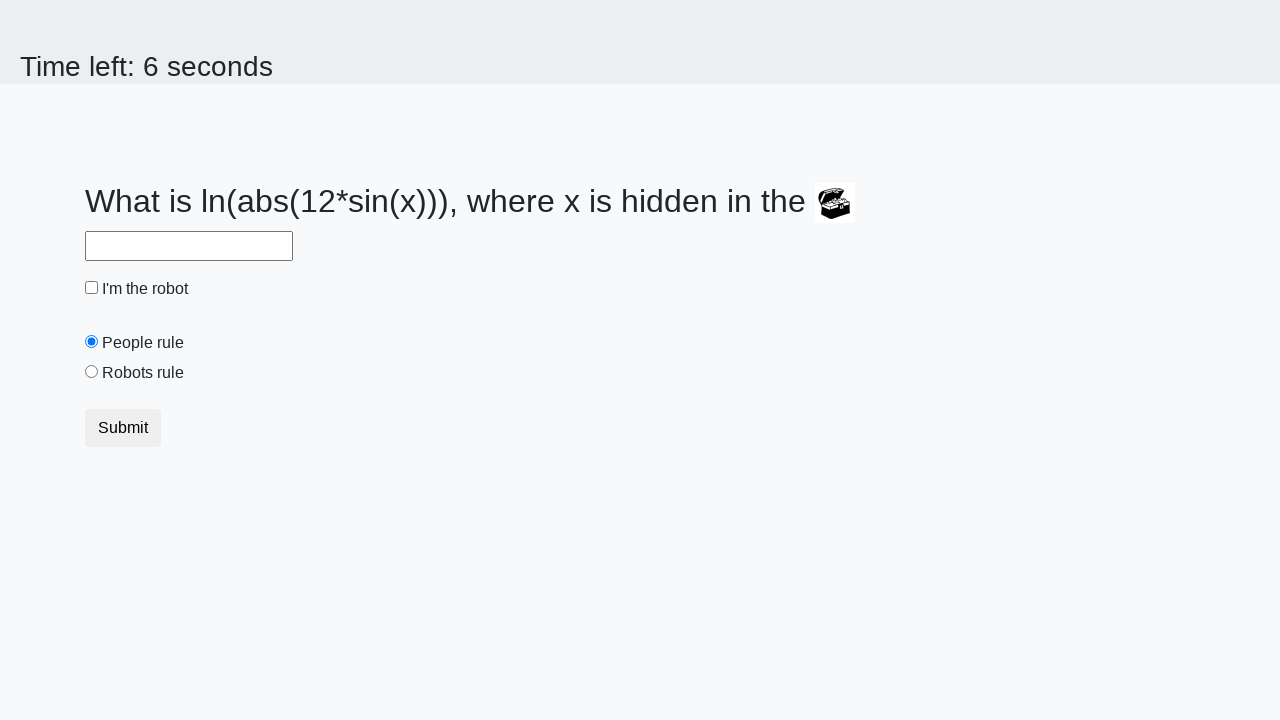

Calculated formula result: y = log(abs(12 * sin(443))) = -0.8553340754278975
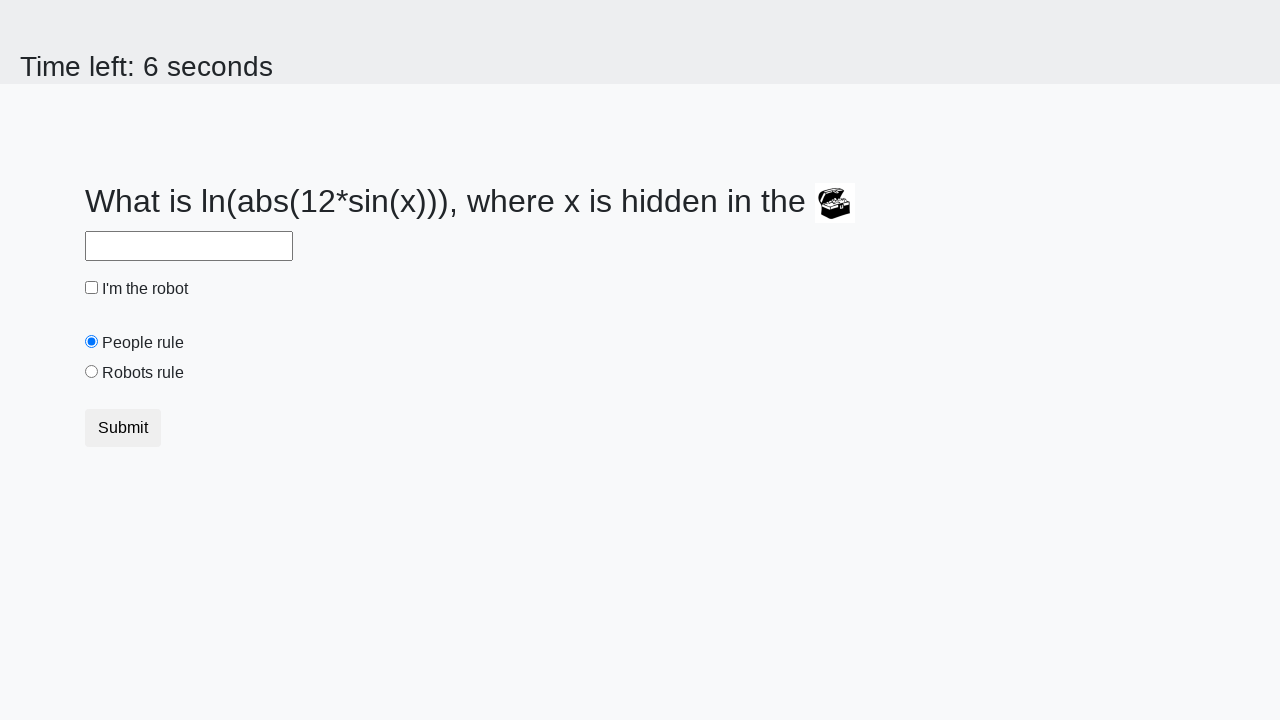

Filled answer field with calculated value: -0.8553340754278975 on #answer
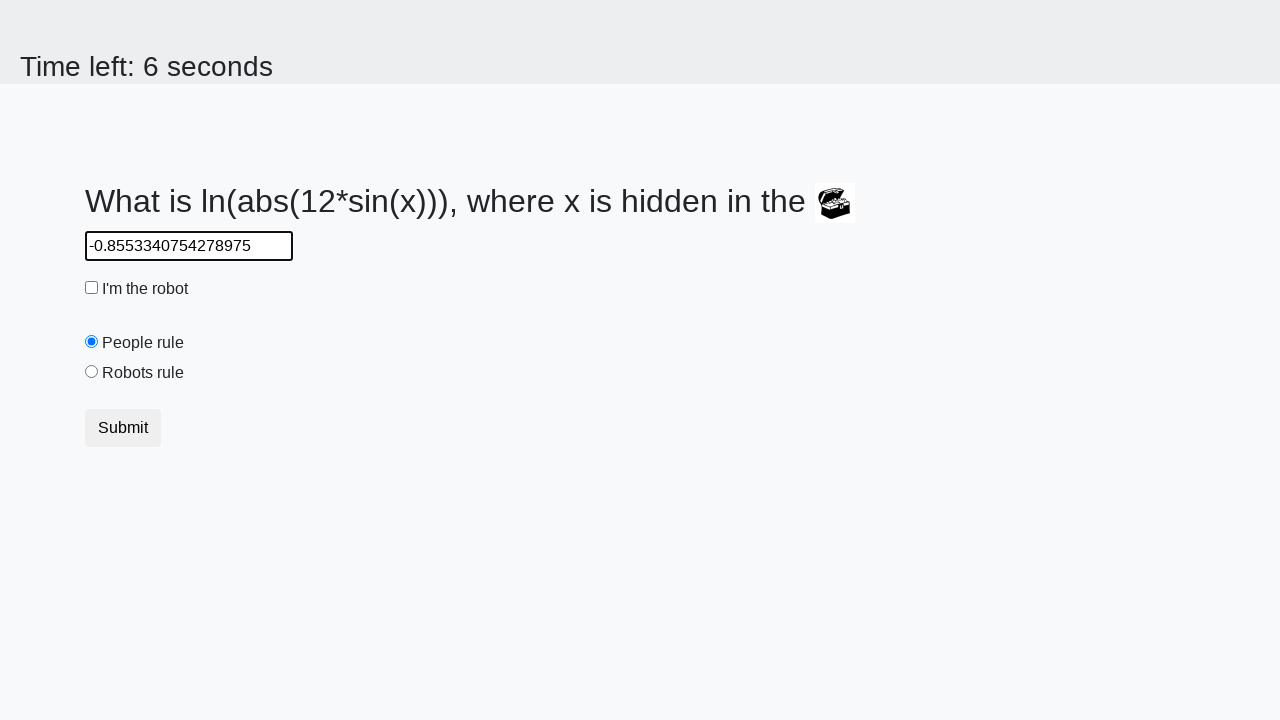

Clicked robot checkbox at (92, 288) on #robotCheckbox
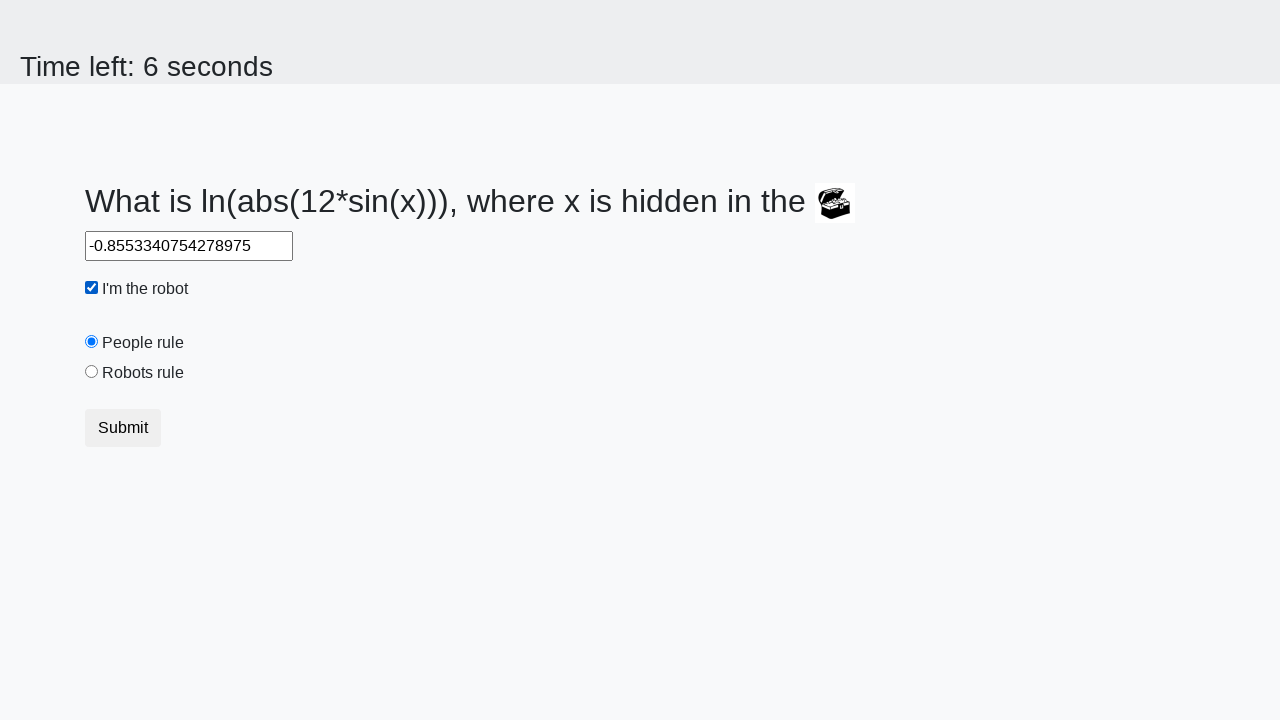

Clicked 'robots rule' radio button at (92, 372) on #robotsRule
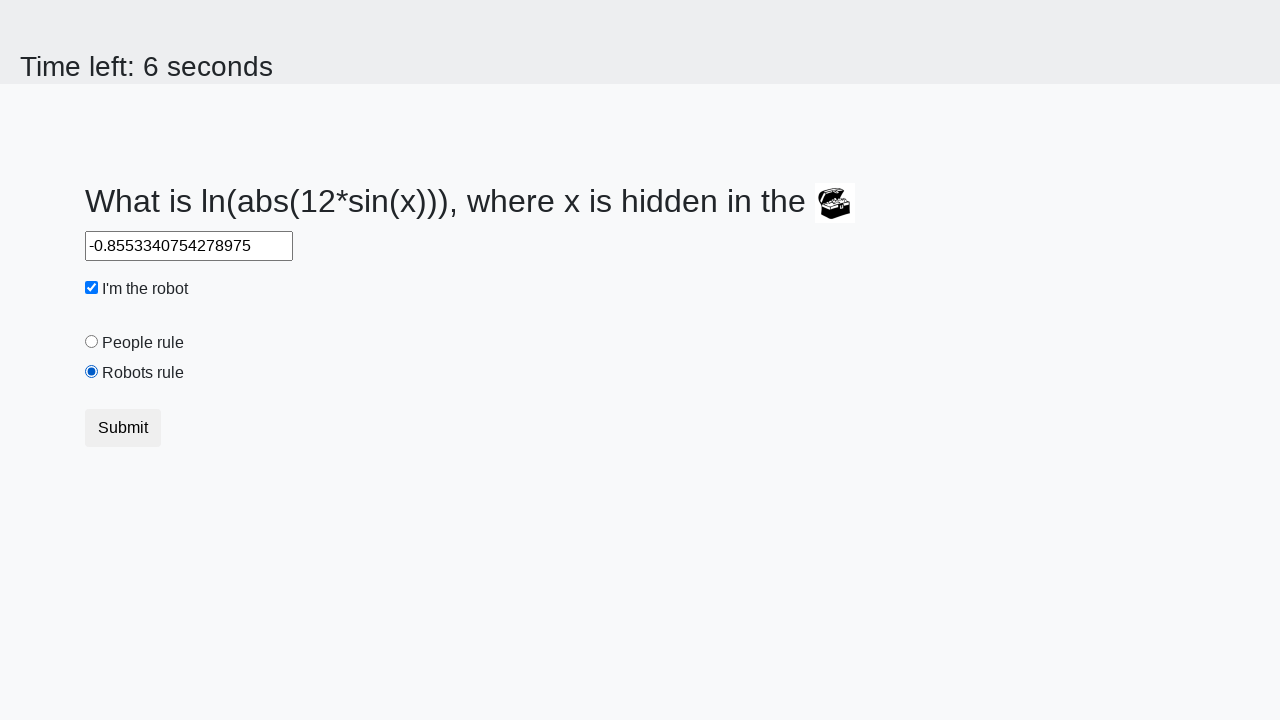

Clicked submit button to submit form at (123, 428) on .btn
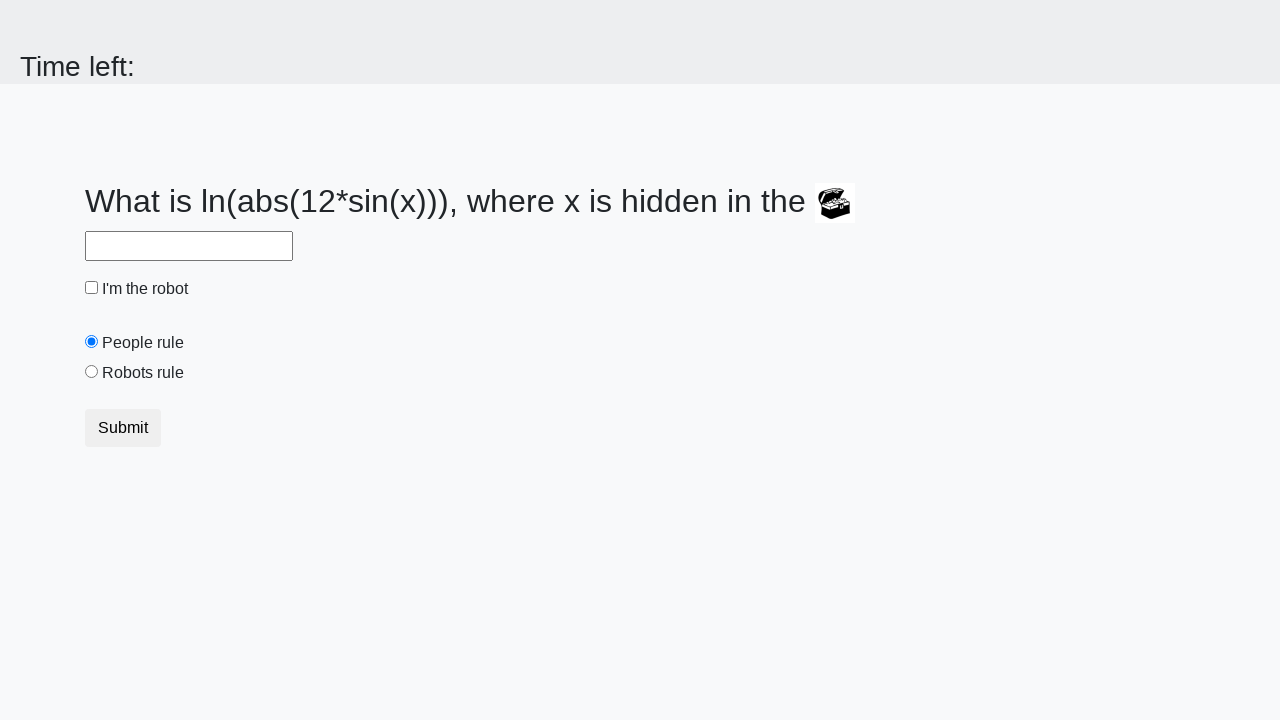

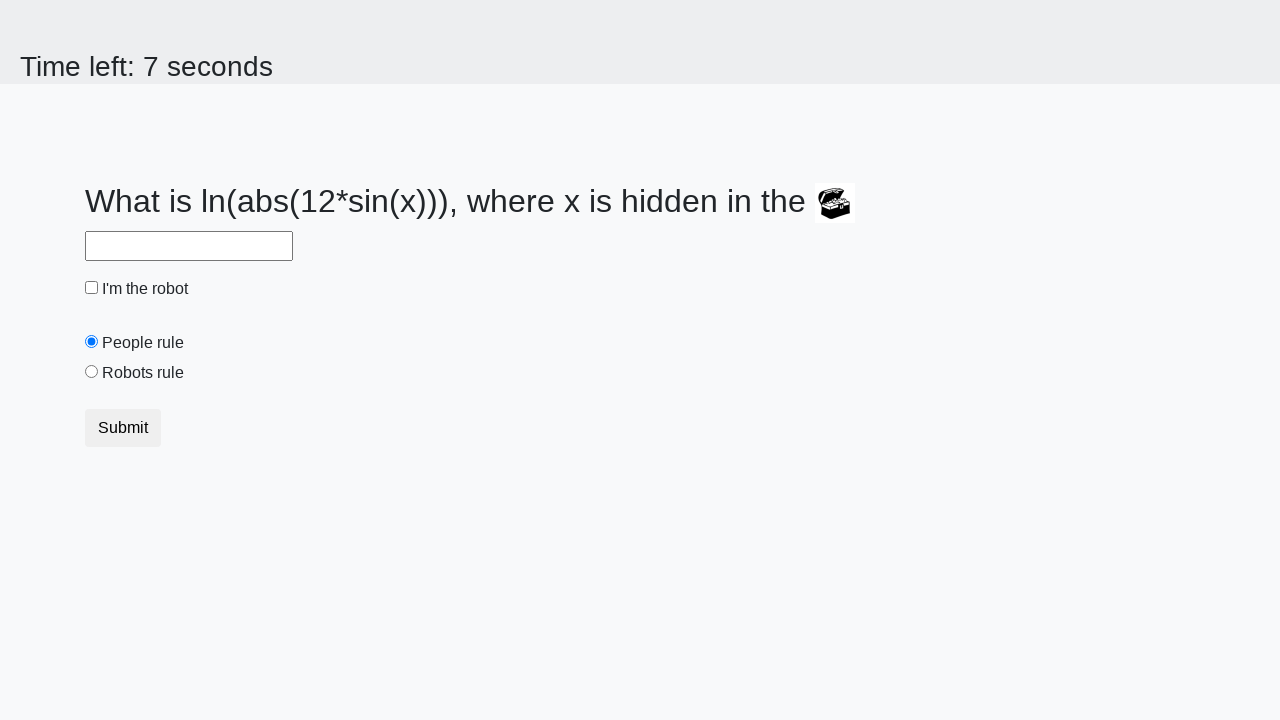